Navigates to the W3Schools HTML input test page (TryIt editor) and waits for the page to load

Starting URL: https://www.w3schools.com/tags/tryit.asp?filename=tryhtml_input_test

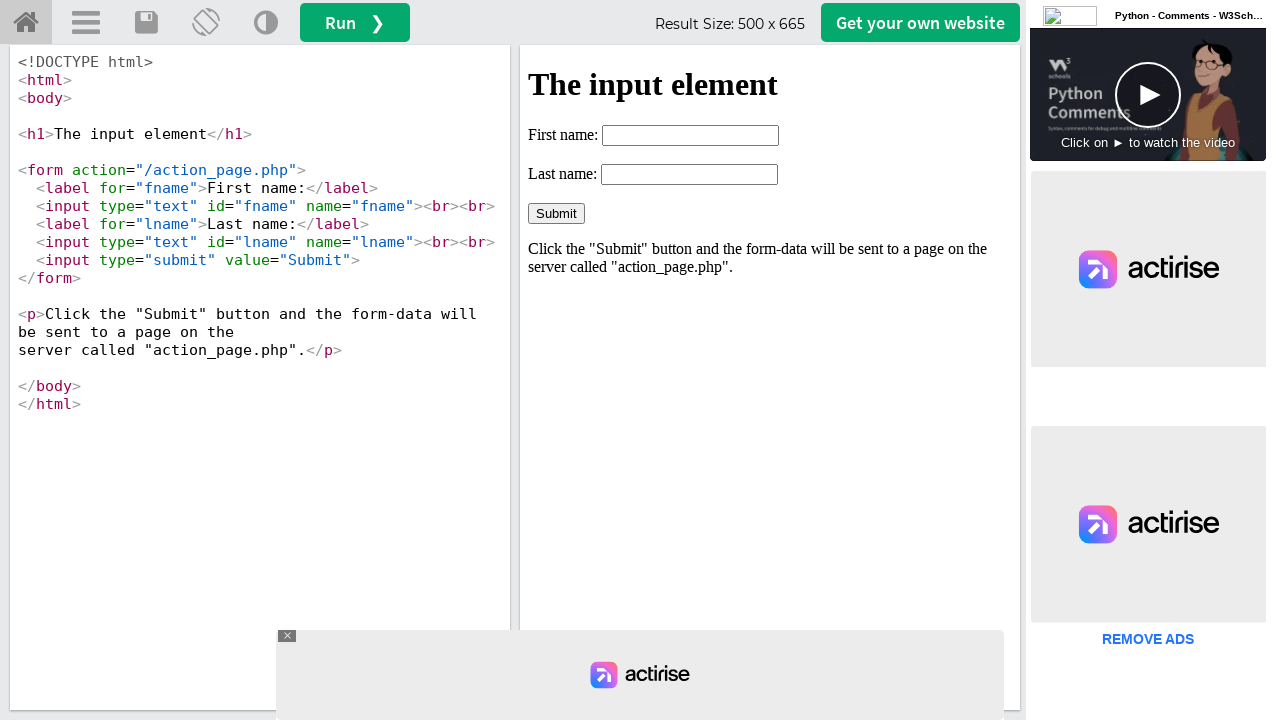

Navigated to W3Schools HTML input test page (TryIt editor)
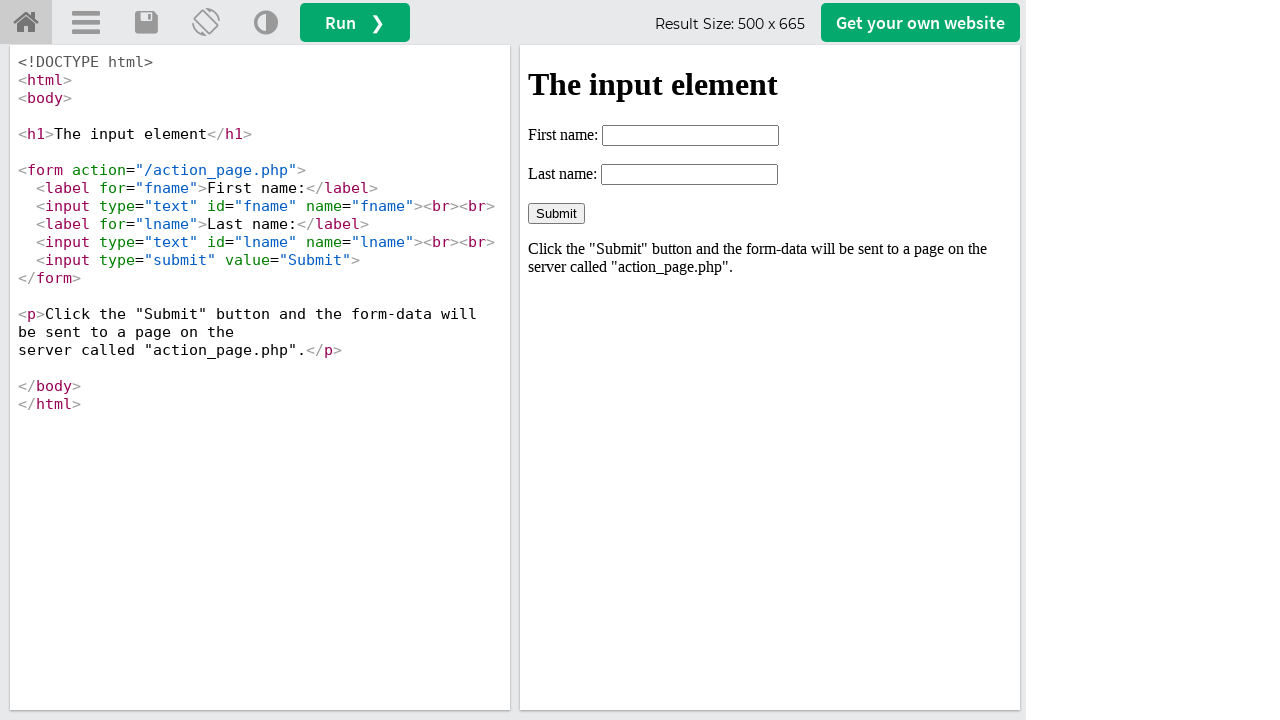

Waited for page to fully load (networkidle state reached)
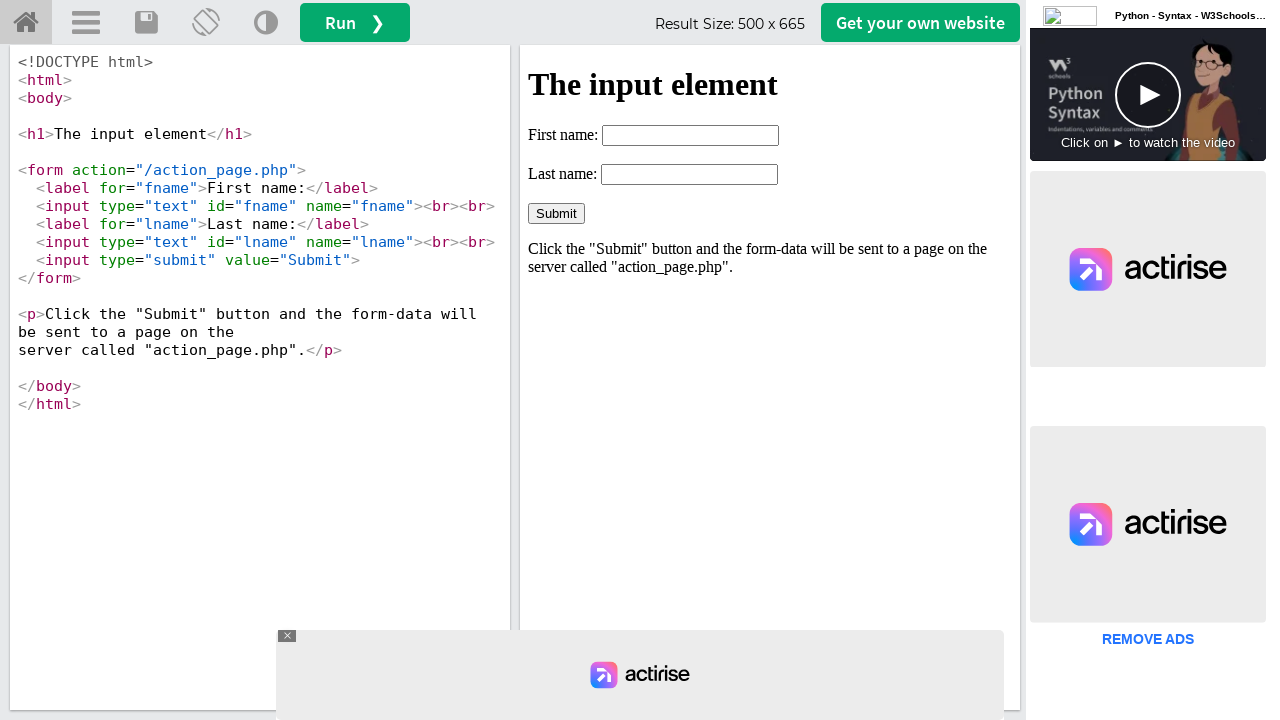

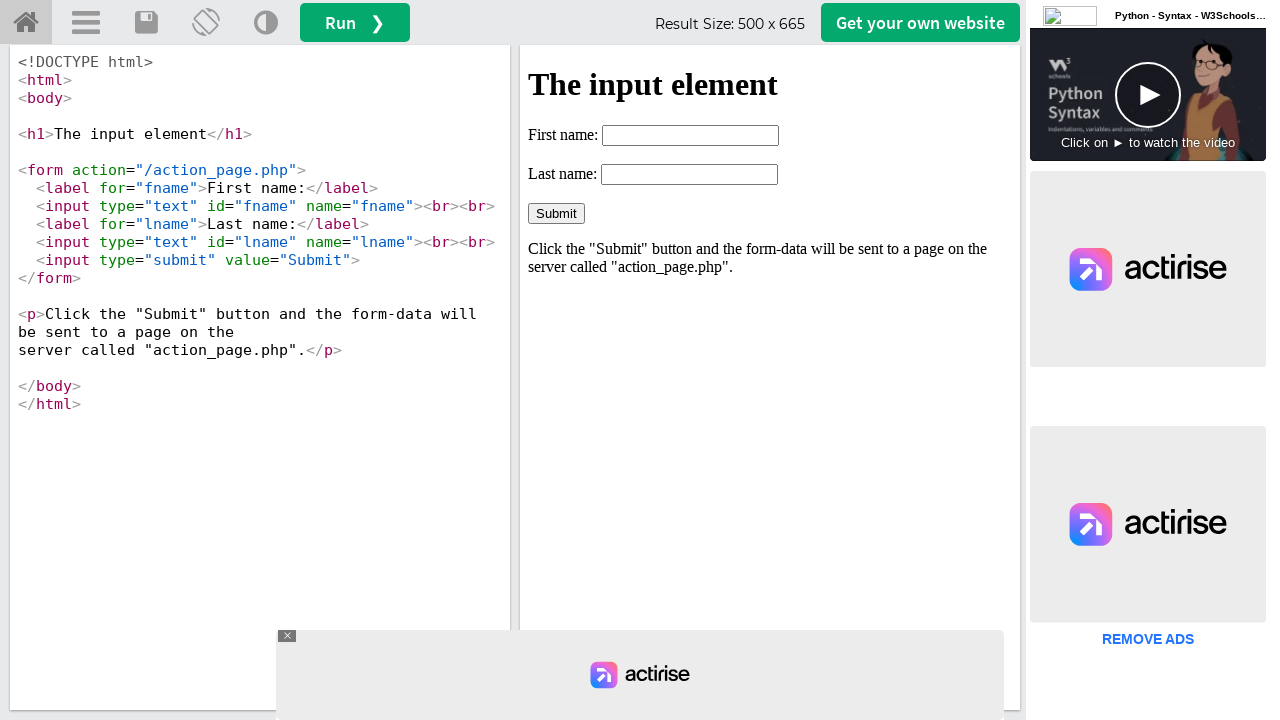